Tests the sorting functionality of a table by clicking on the first column header and verifying that the displayed data is sorted alphabetically.

Starting URL: https://rahulshettyacademy.com/seleniumPractise/#/offers

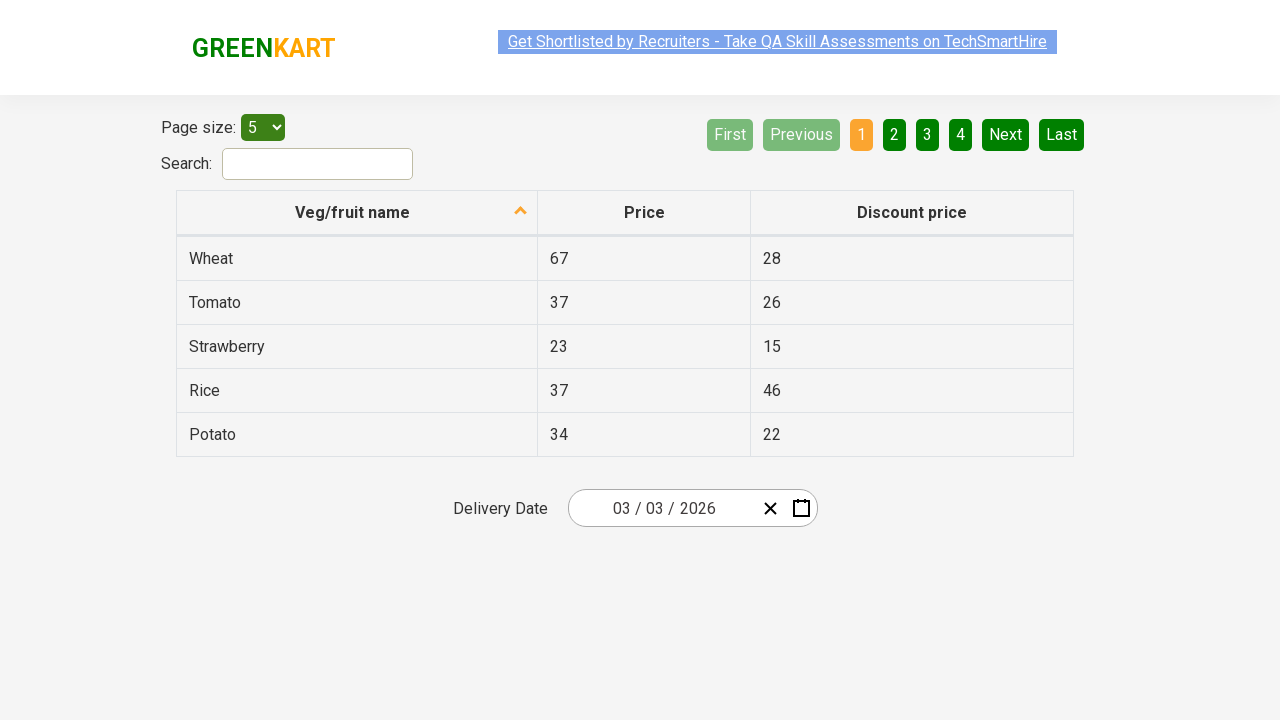

Clicked first column header to trigger sorting at (357, 213) on xpath=//tr/th[1]
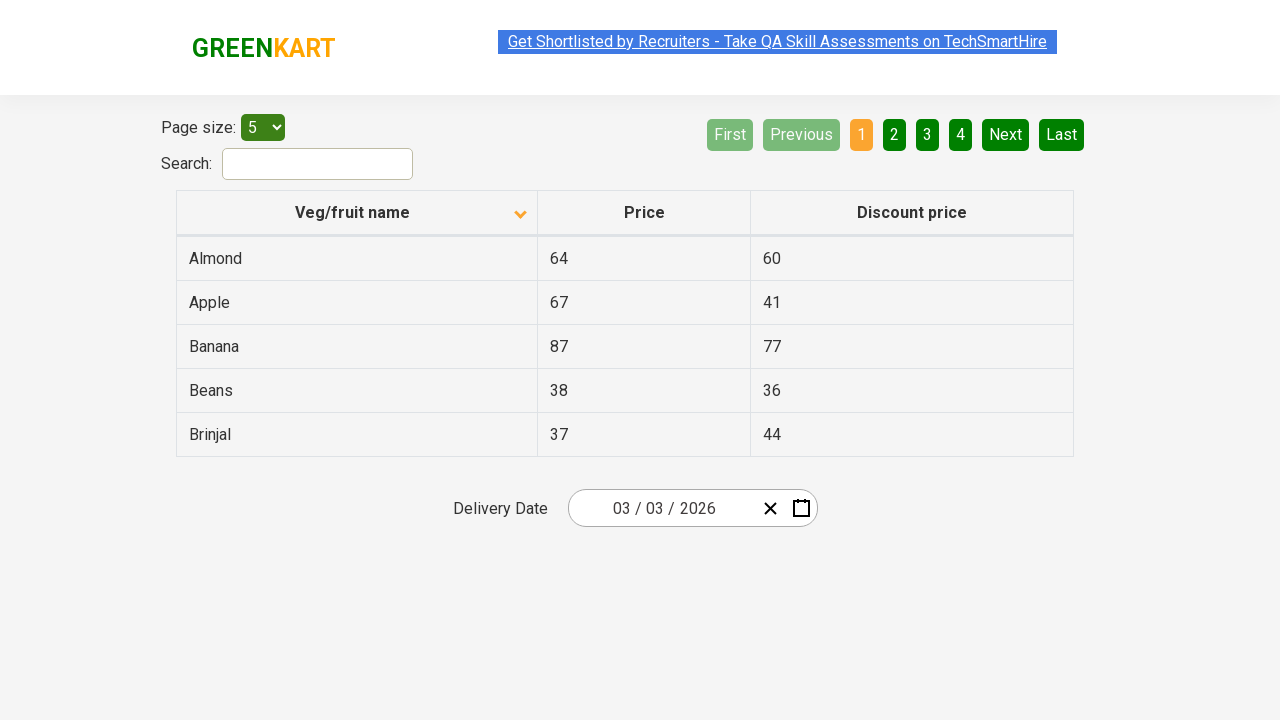

Waited for table data to load
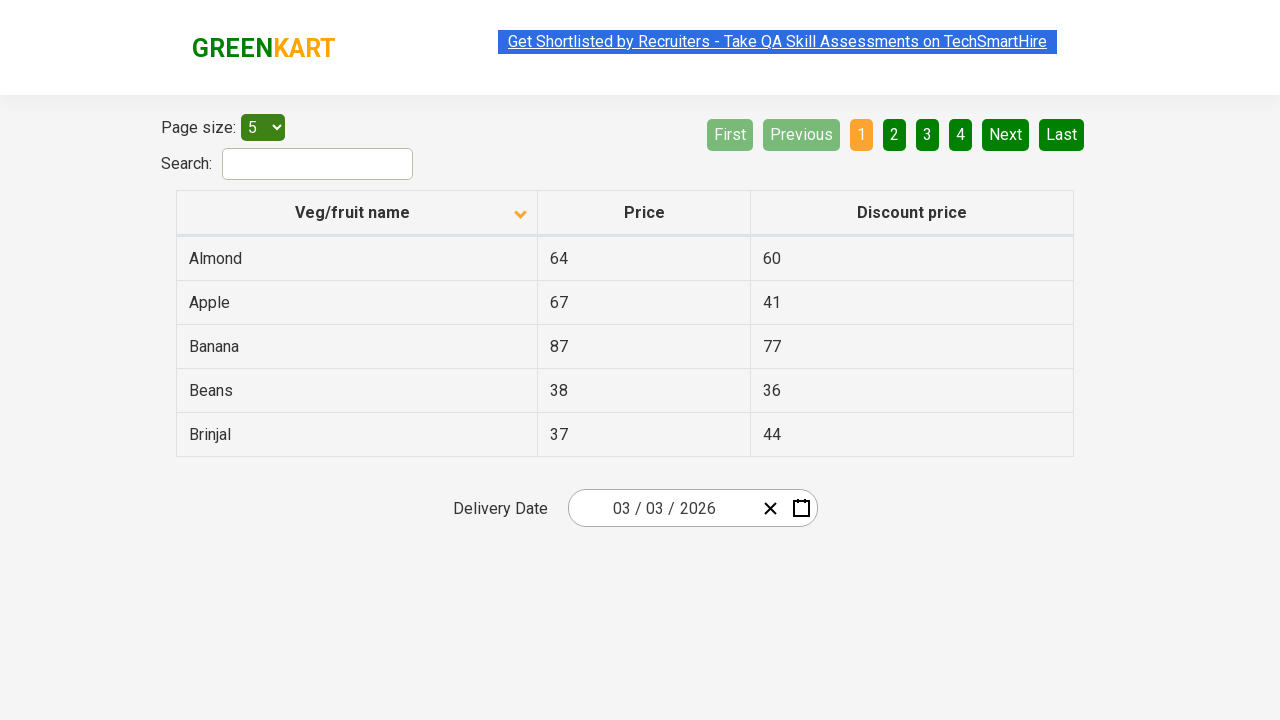

Captured all elements in the first column
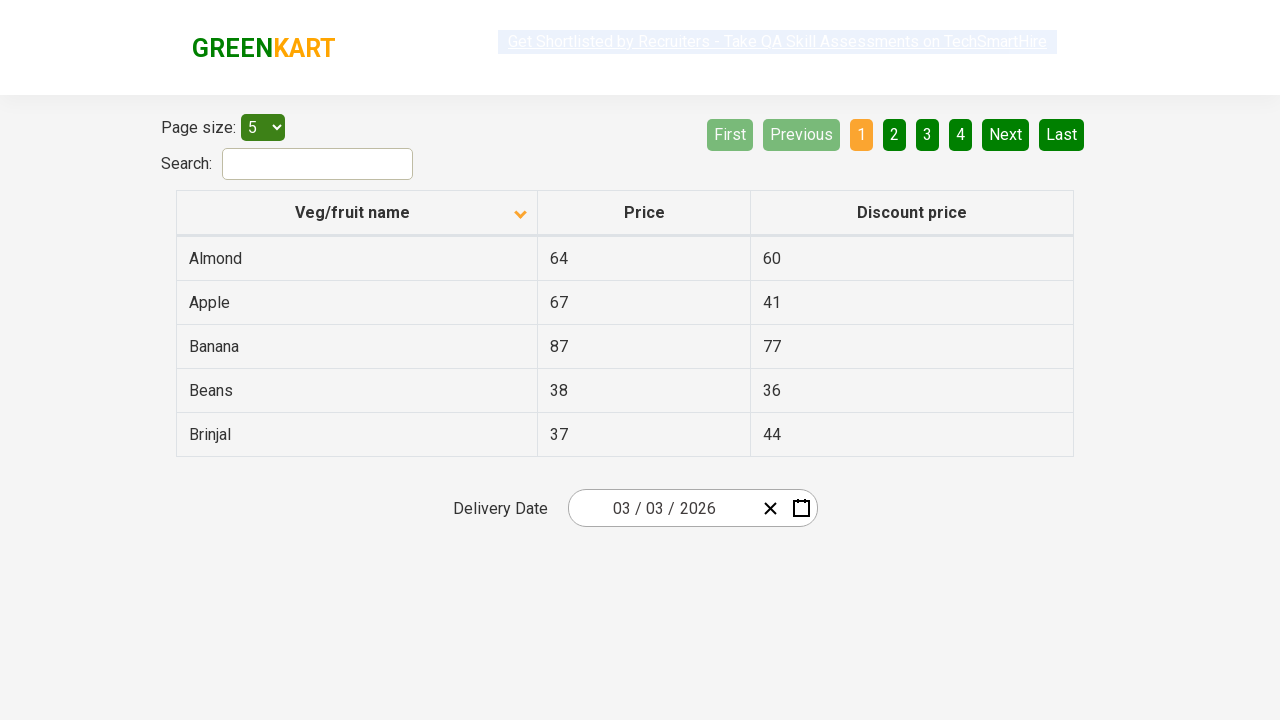

Extracted text content from first column elements
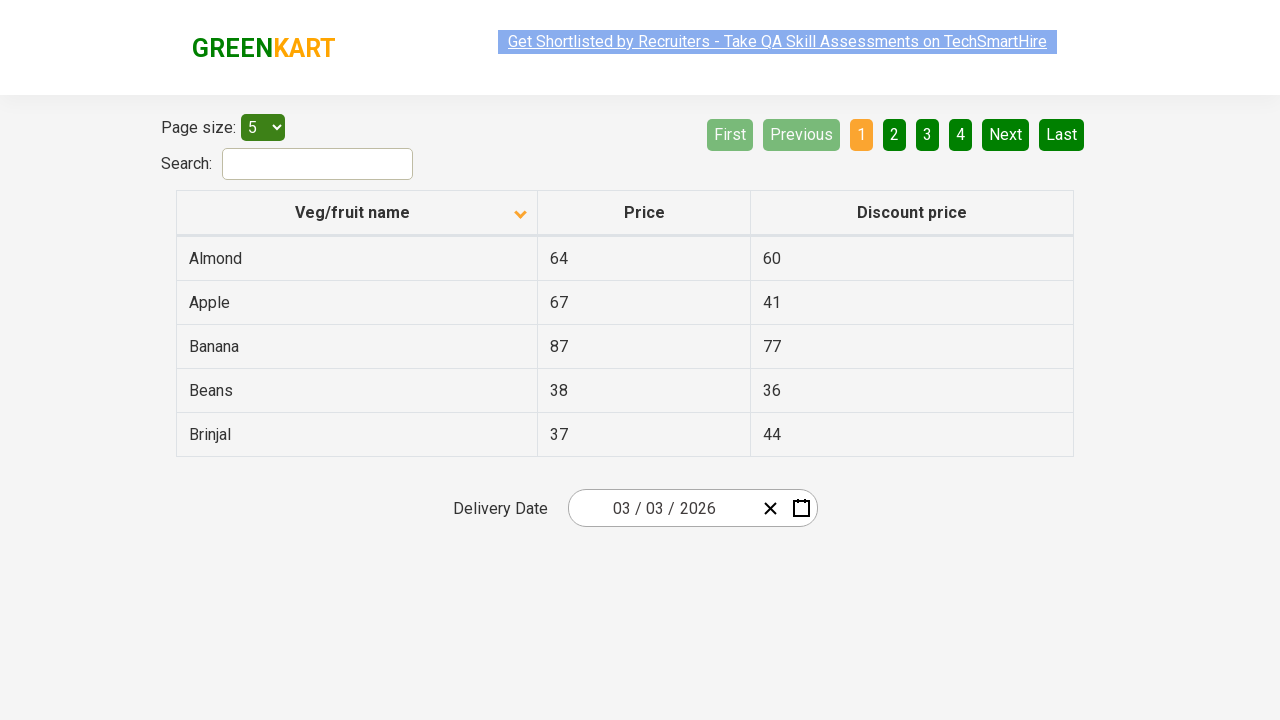

Created sorted version of the original list
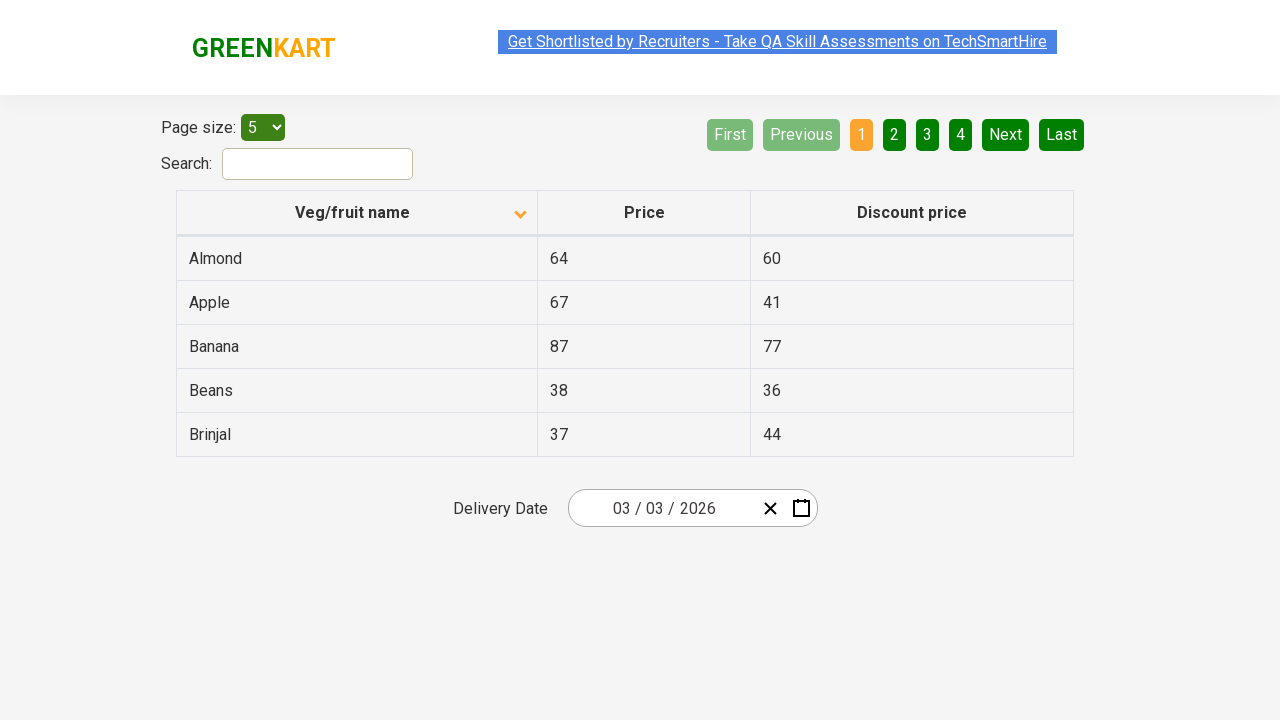

Verified that table is sorted alphabetically in first column
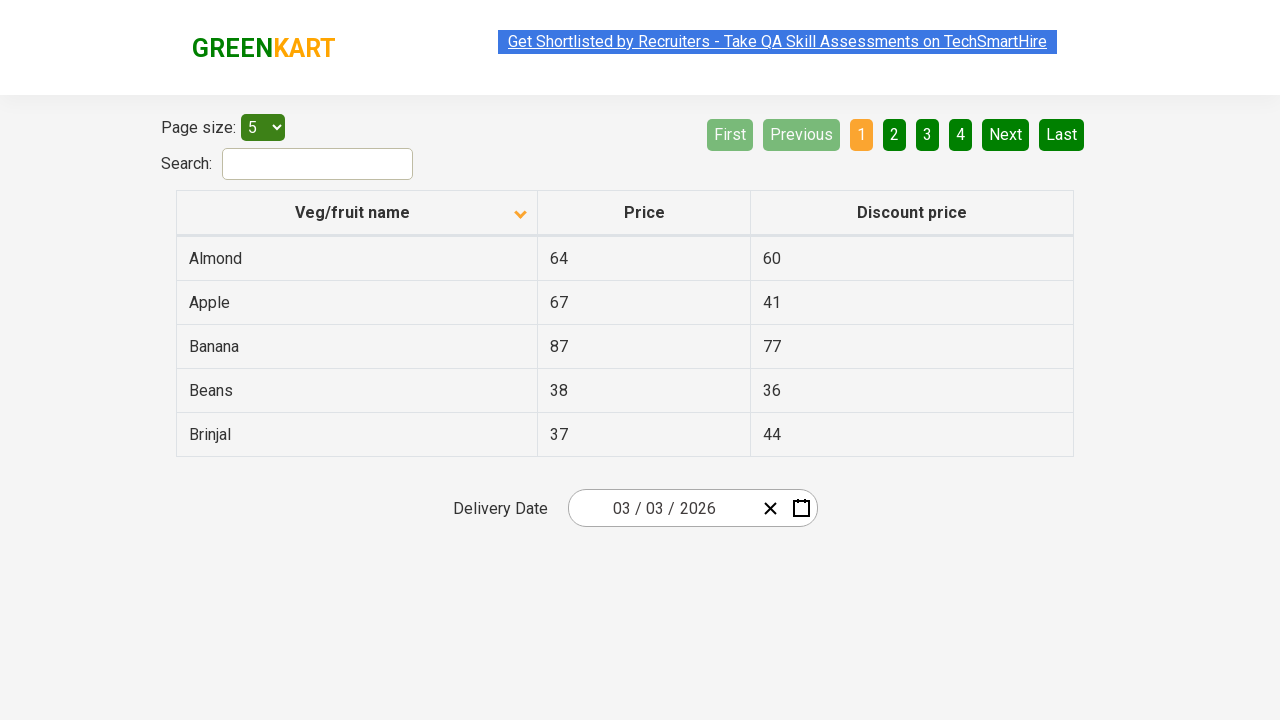

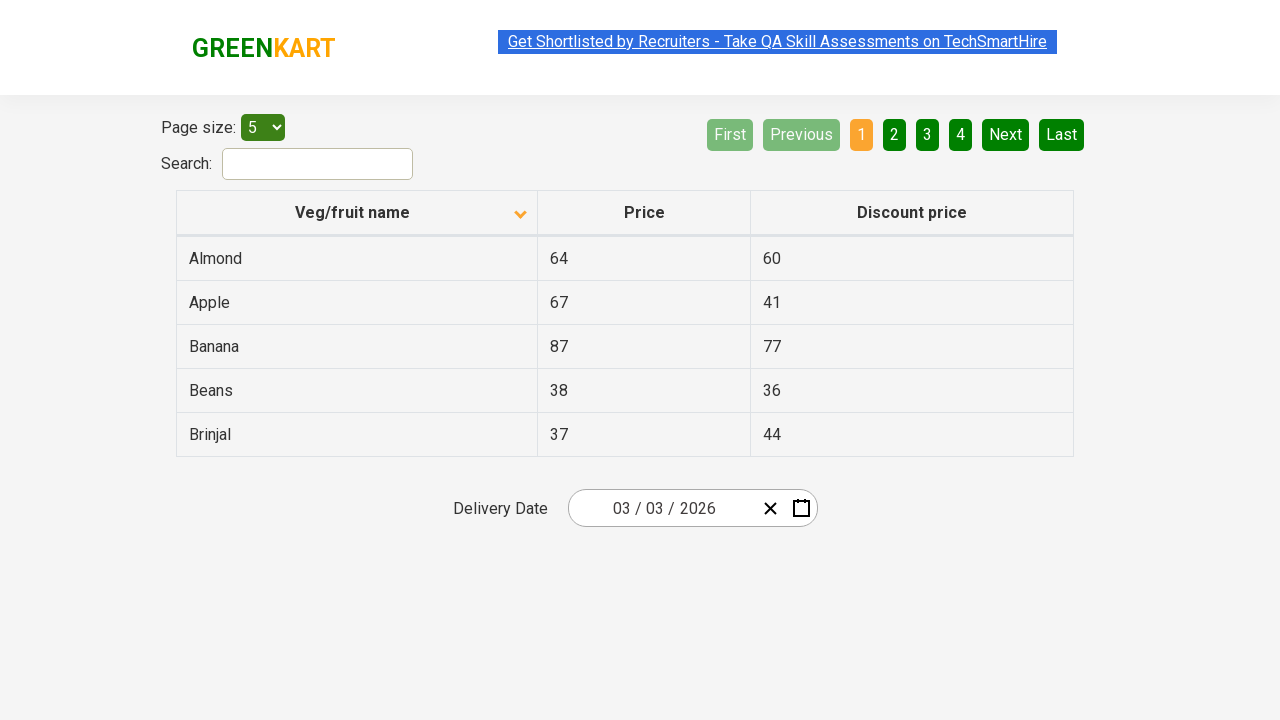